Tests navigation to practice questions page by clicking the Practice Questions link

Starting URL: https://dsportalapp.herokuapp.com/array/arrays-in-python/

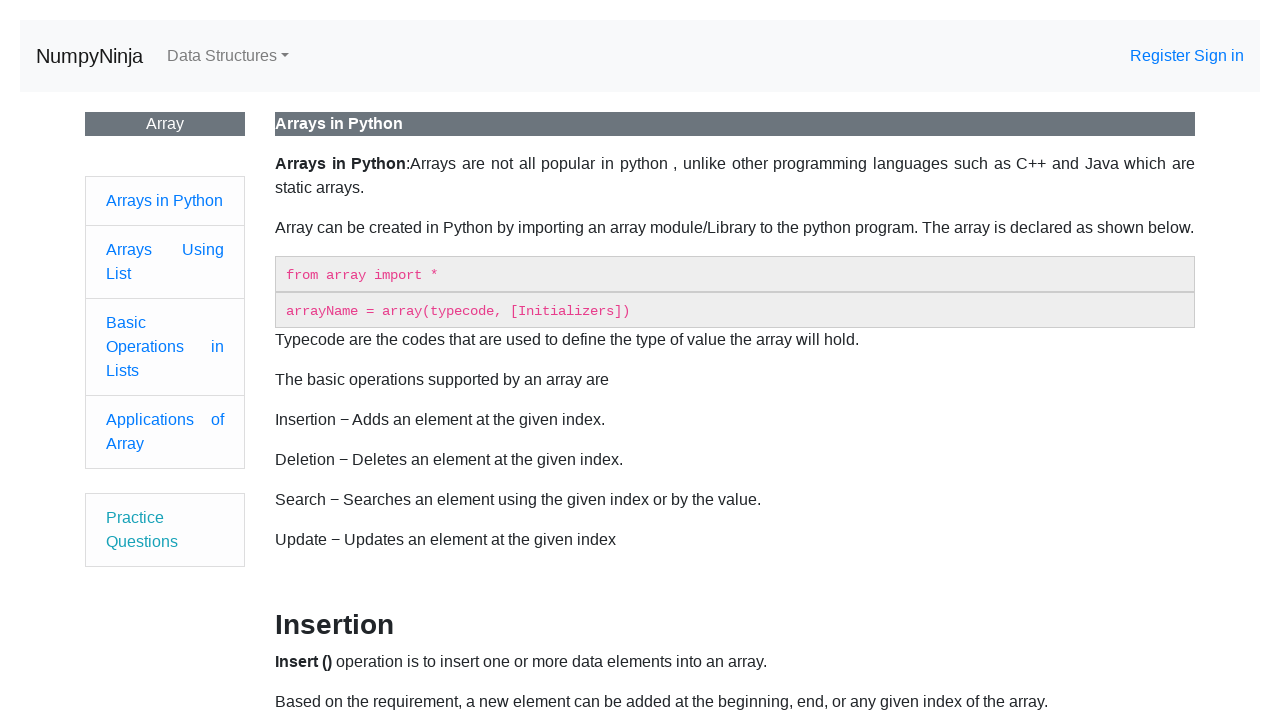

Clicked Practice Questions link to navigate to practice questions page at (165, 530) on text=Practice Questions
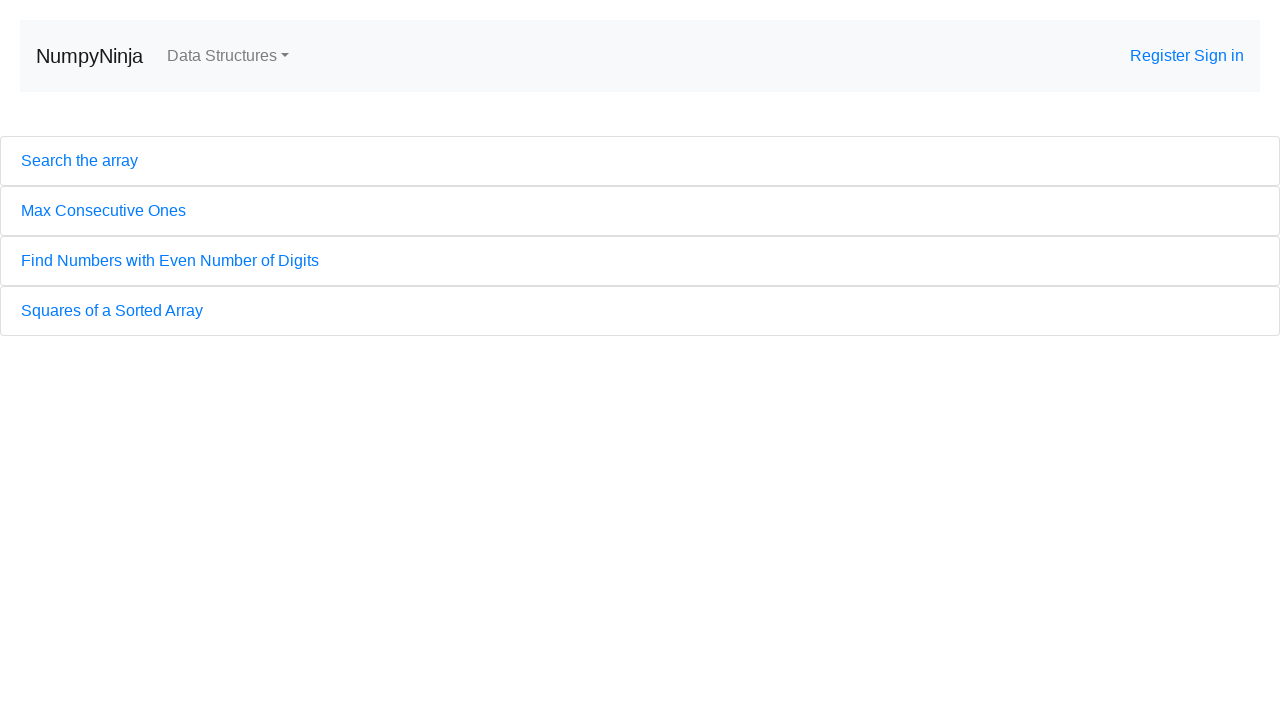

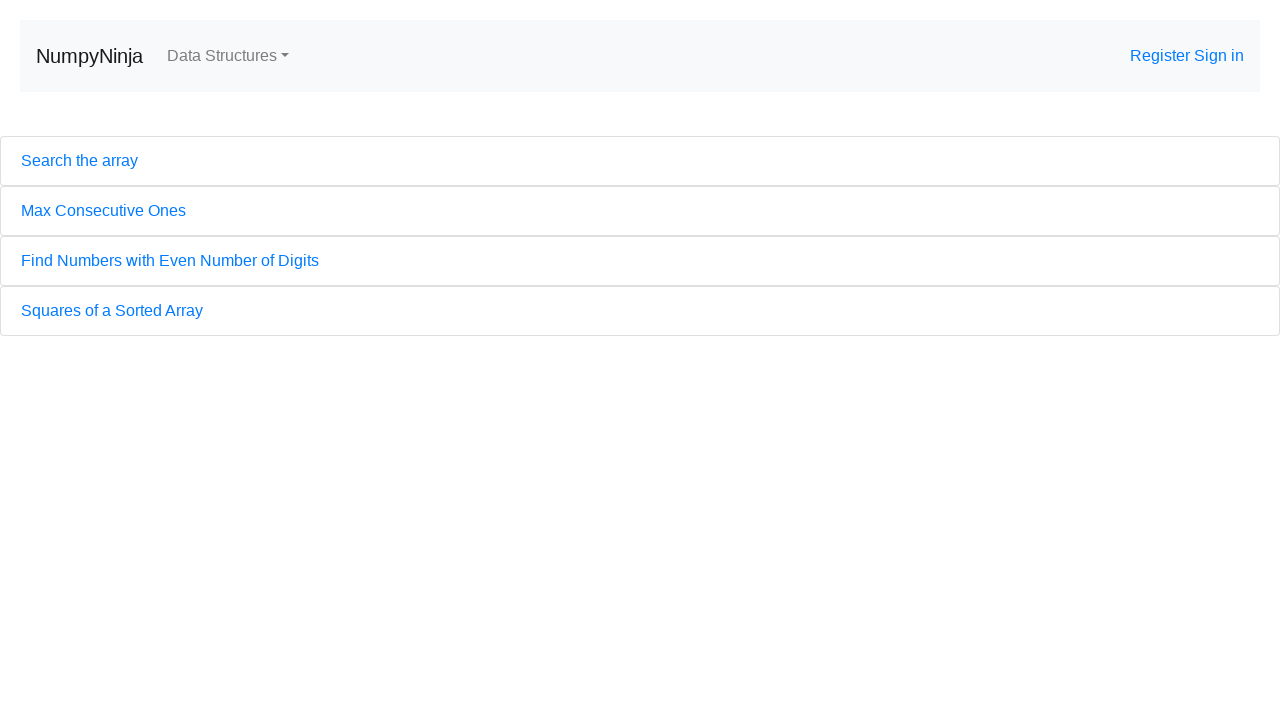